Verifies the Sport-Express mobile apps page loads correctly by checking for the presence of the main heading, app download links section, and footer elements.

Starting URL: https://m.sport-express.ru/projects/apps/

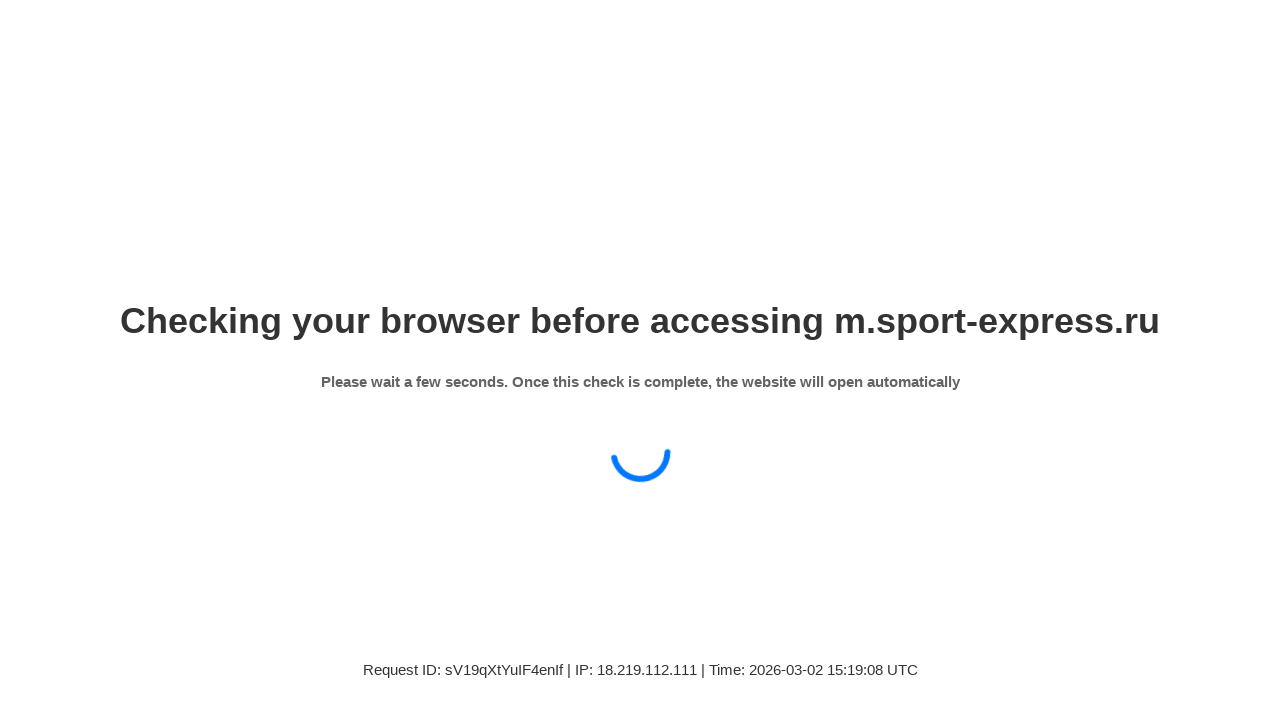

Waited for page to reach networkidle state
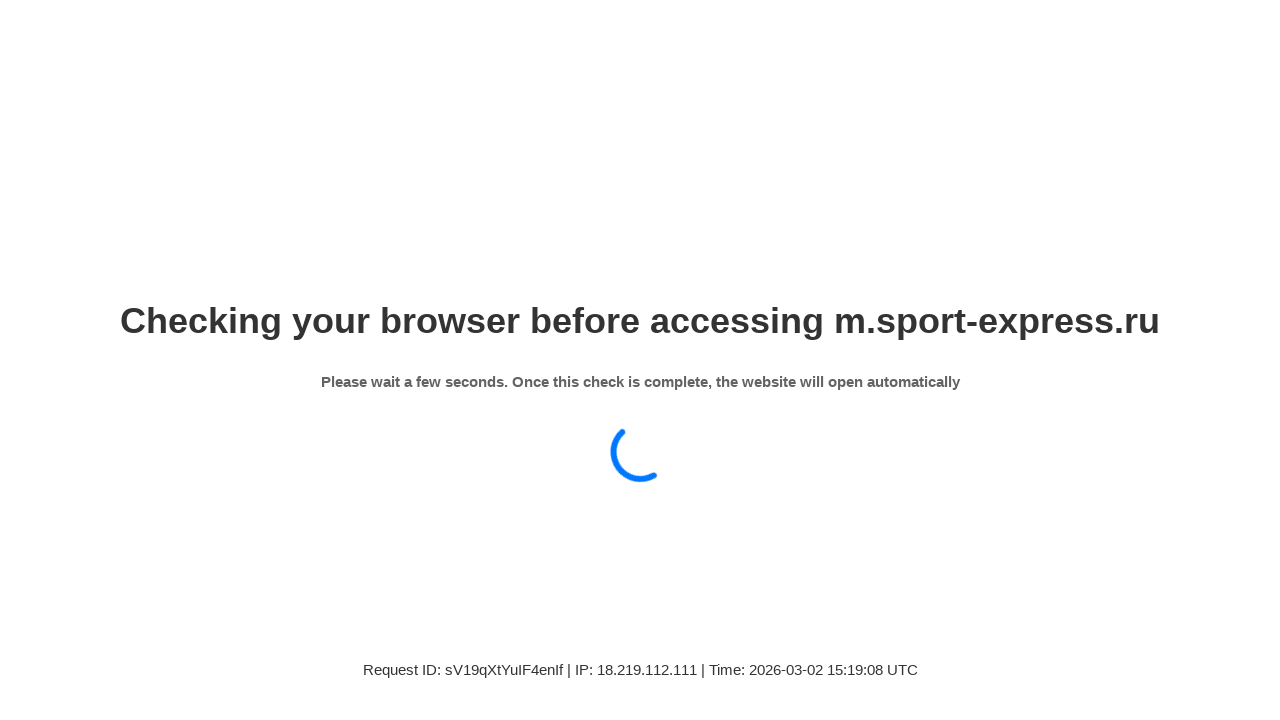

Verified main heading 'Официальное мобильное приложение «Спорт-Экспресс»' is present
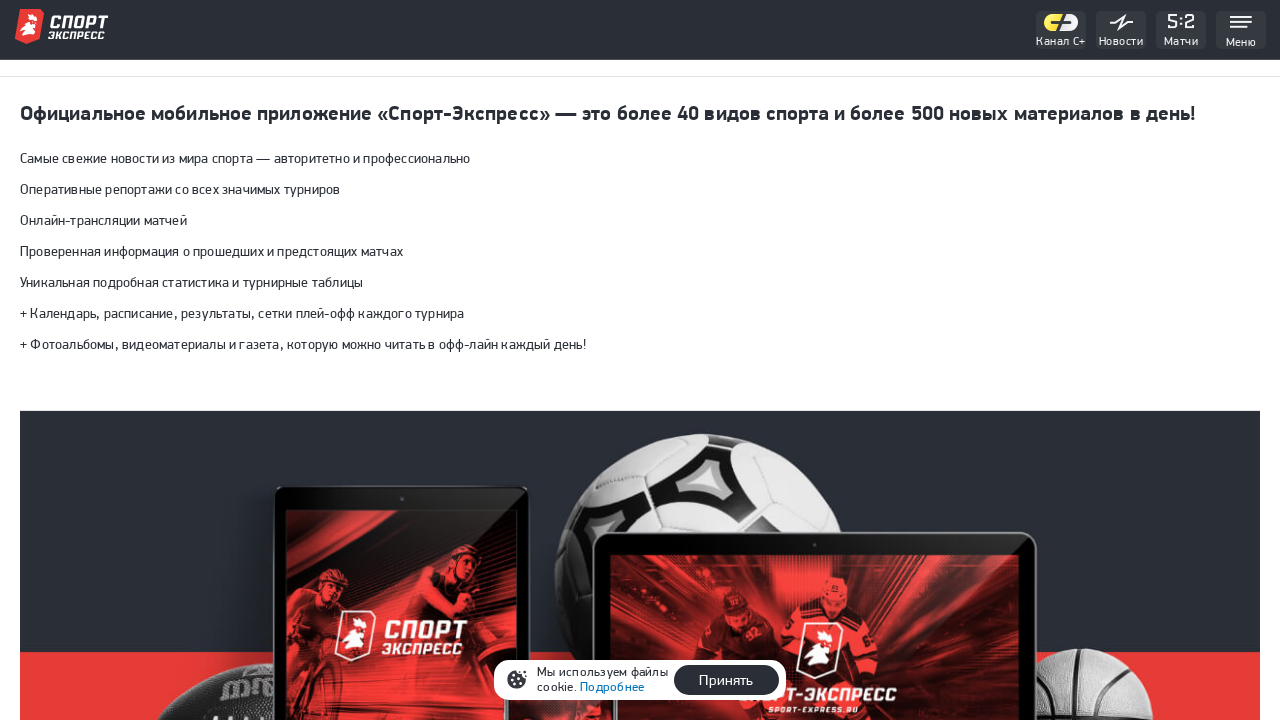

Verified app download links section is present
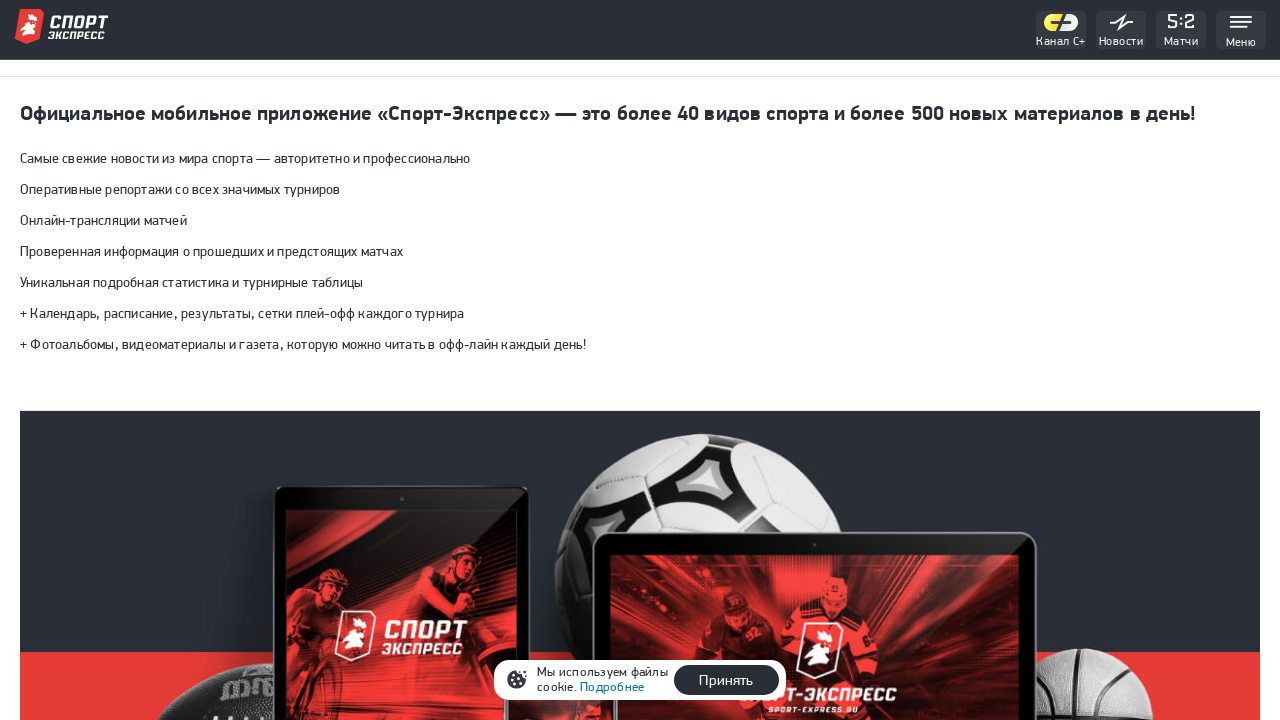

Verified footer element is present
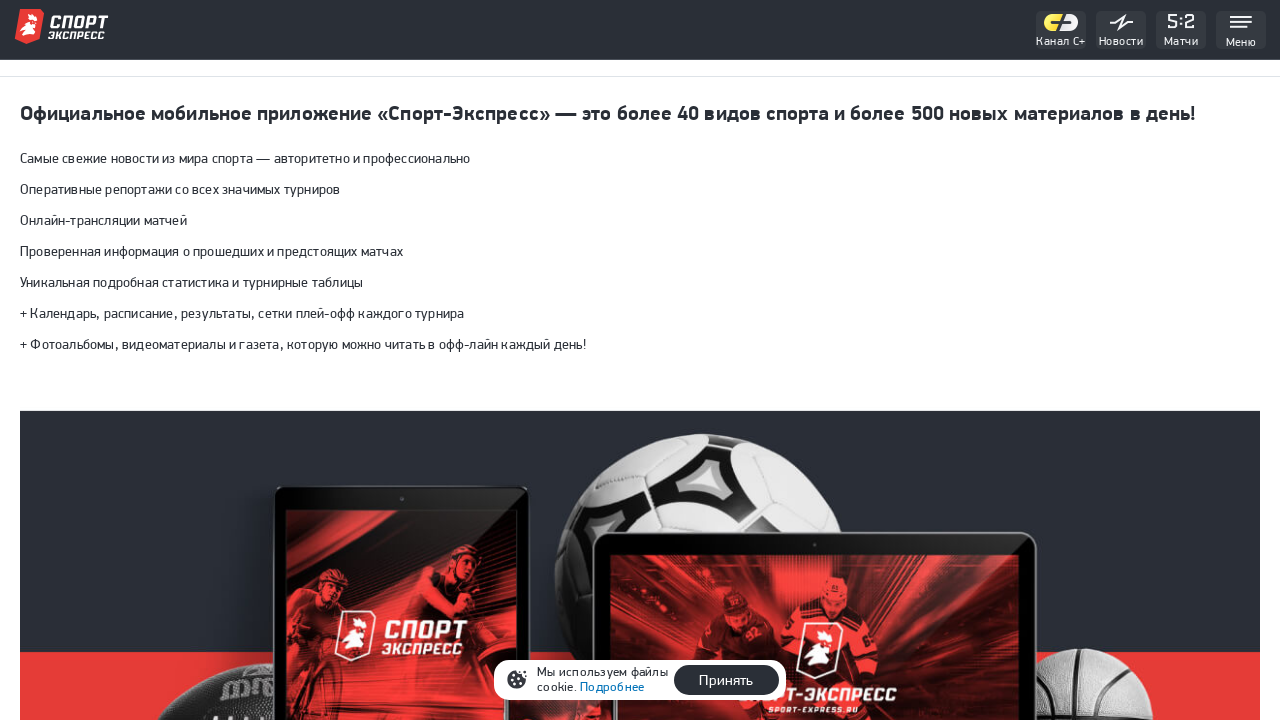

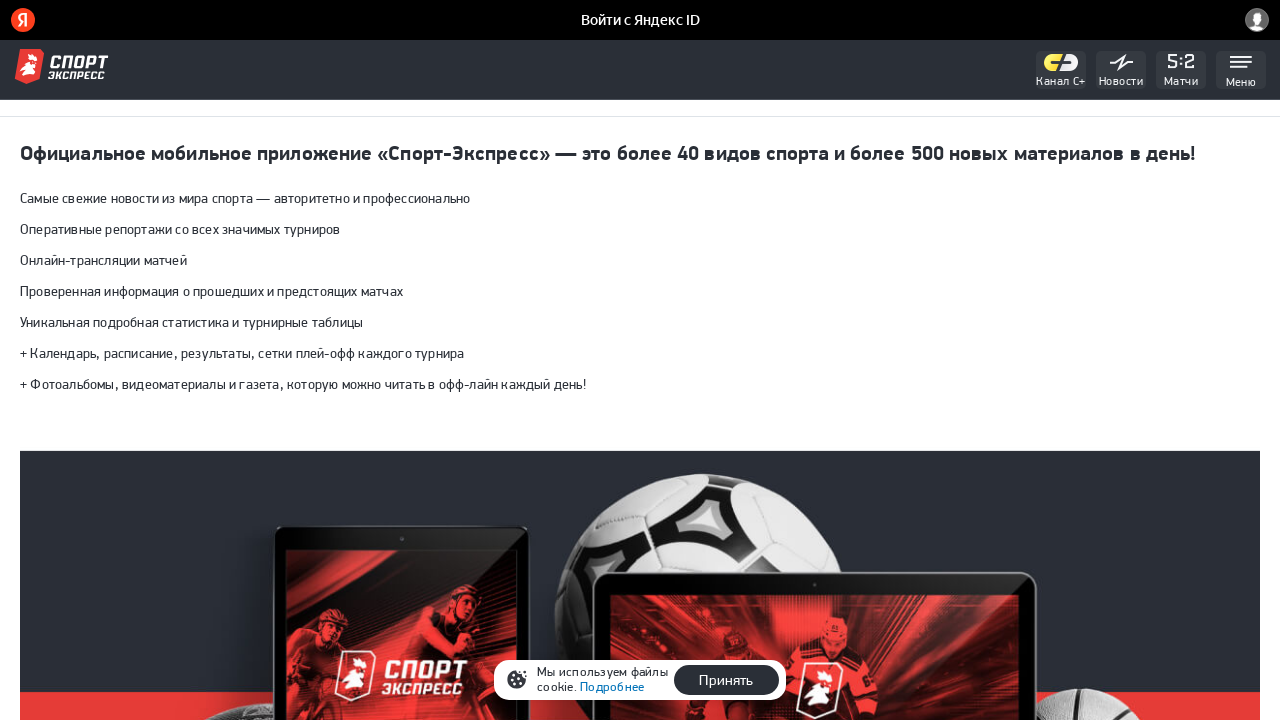